Tests interaction with iframes by filling text input fields in two different frames using different frame selection approaches

Starting URL: https://ui.vision/demo/webtest/frames/

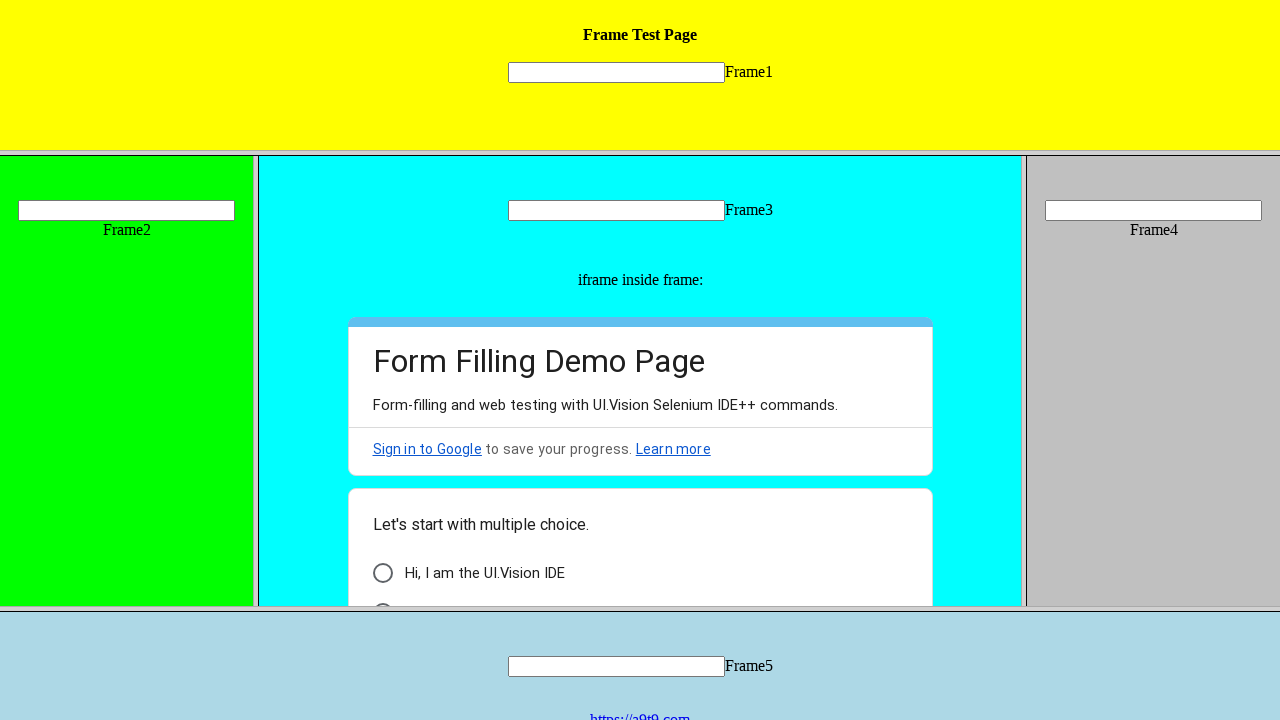

Located frame by URL: https://ui.vision/demo/webtest/frames/frame_1.html
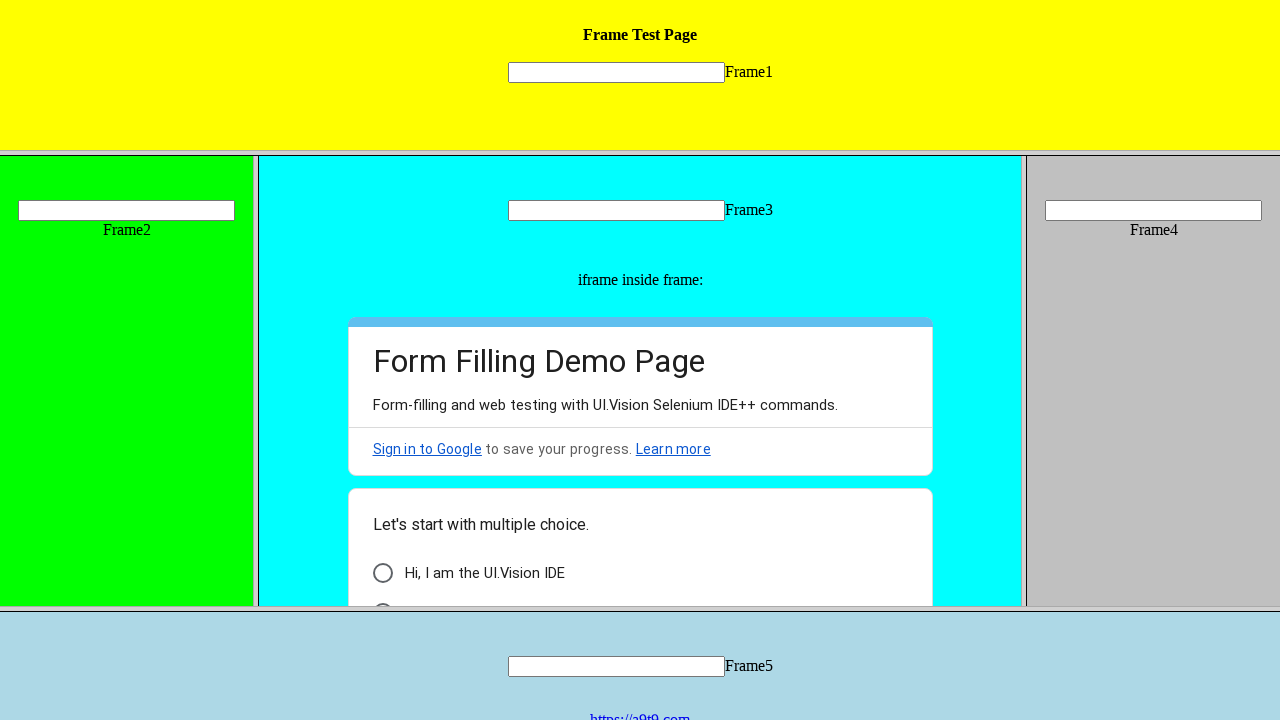

Filled text input field in frame 1 with 'Hello' on [name='mytext1']
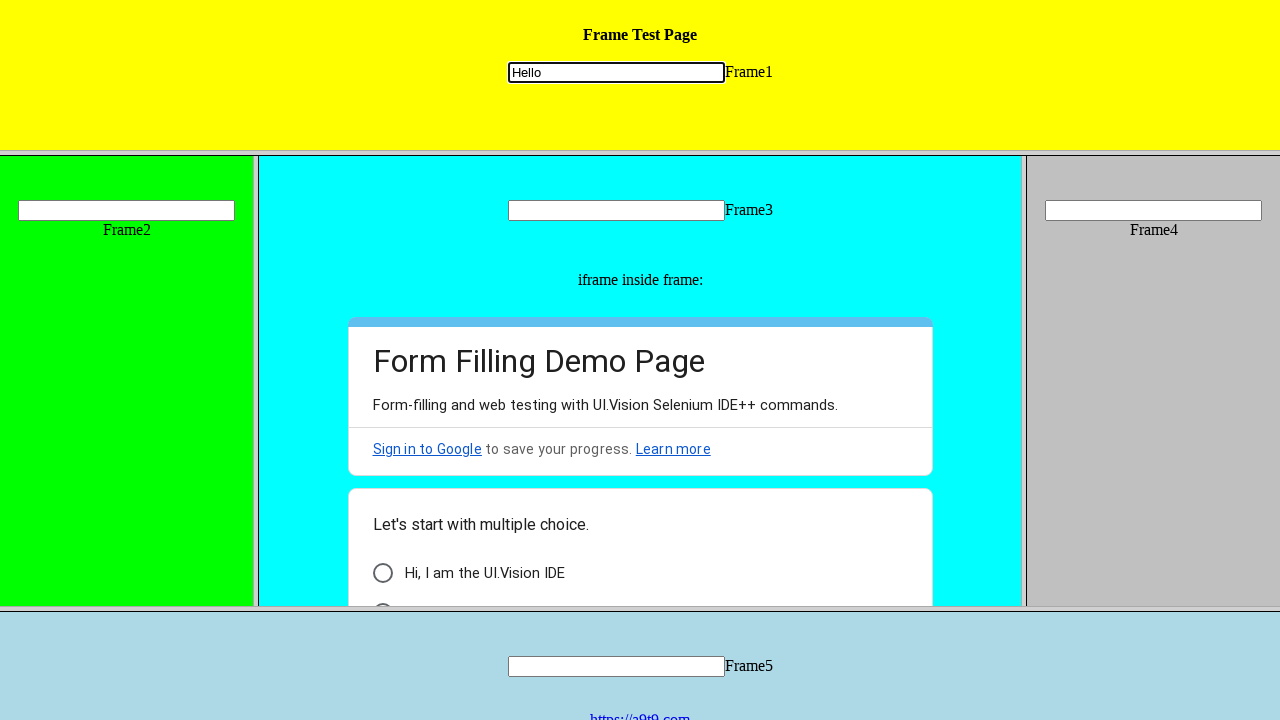

Located input field in frame 2 using frame locator approach
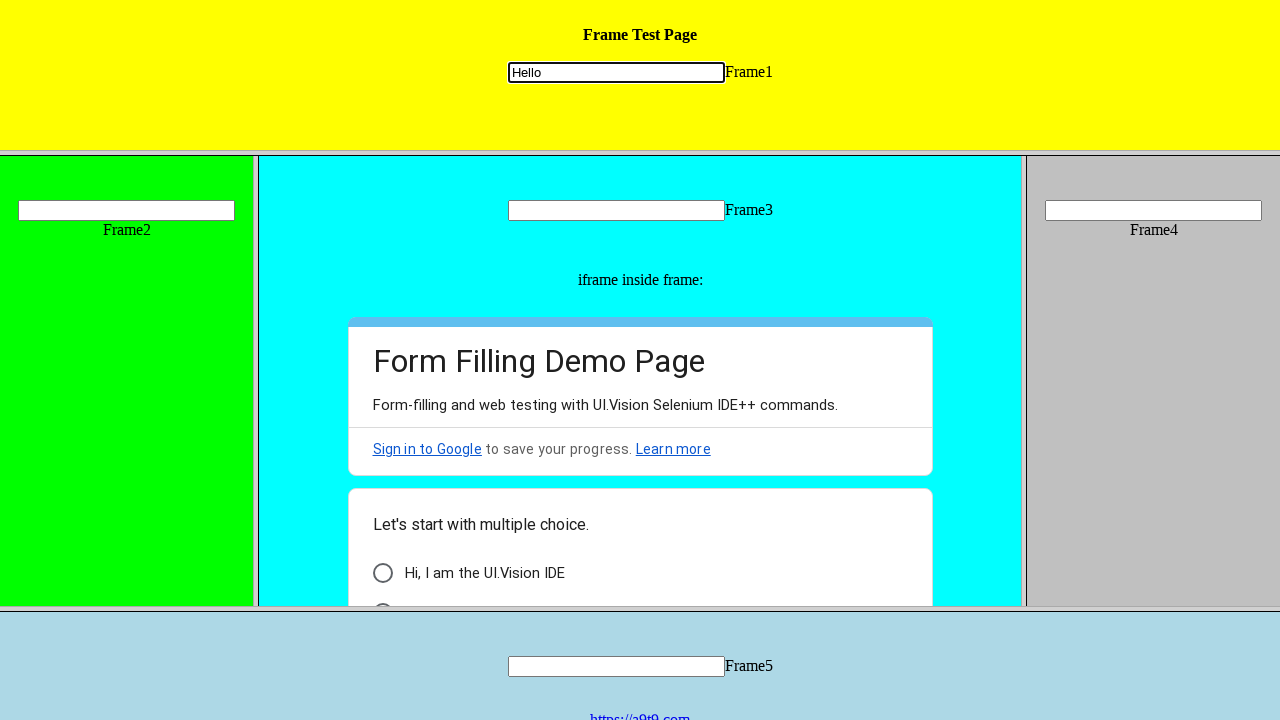

Filled text input field in frame 2 with 'Hi' on frame[src='frame_2.html'] >> internal:control=enter-frame >> [name='mytext2']
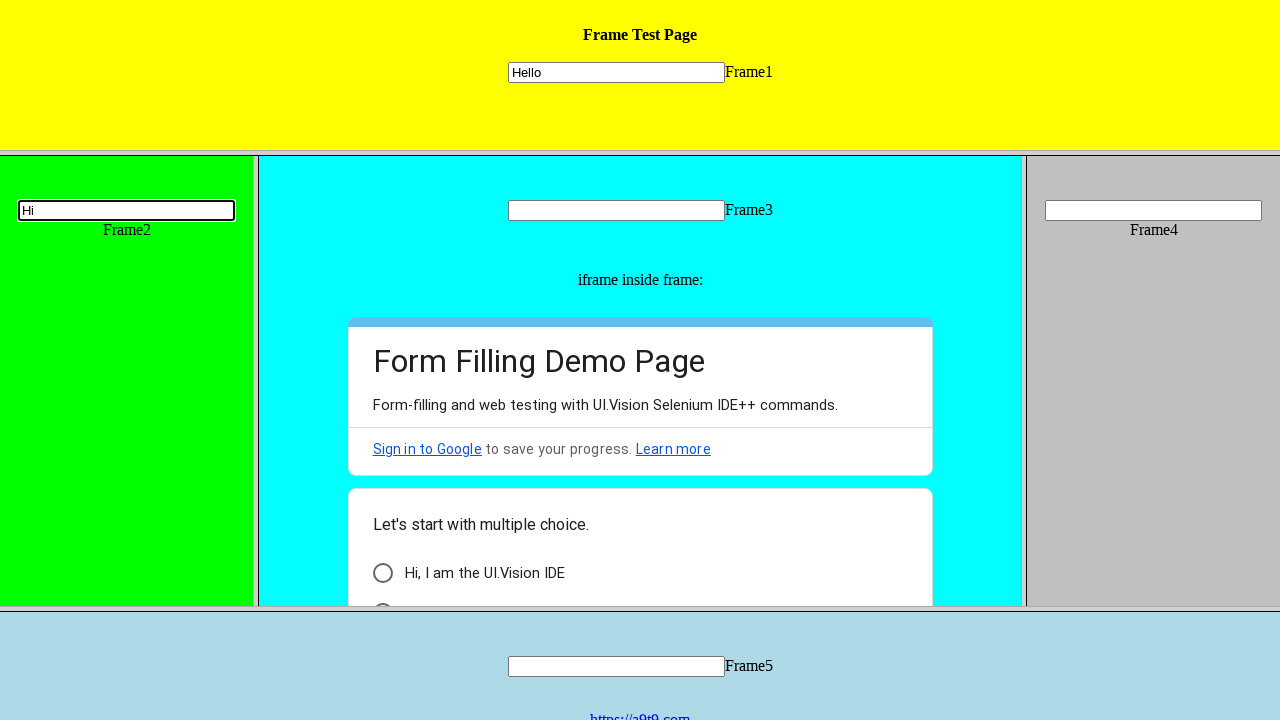

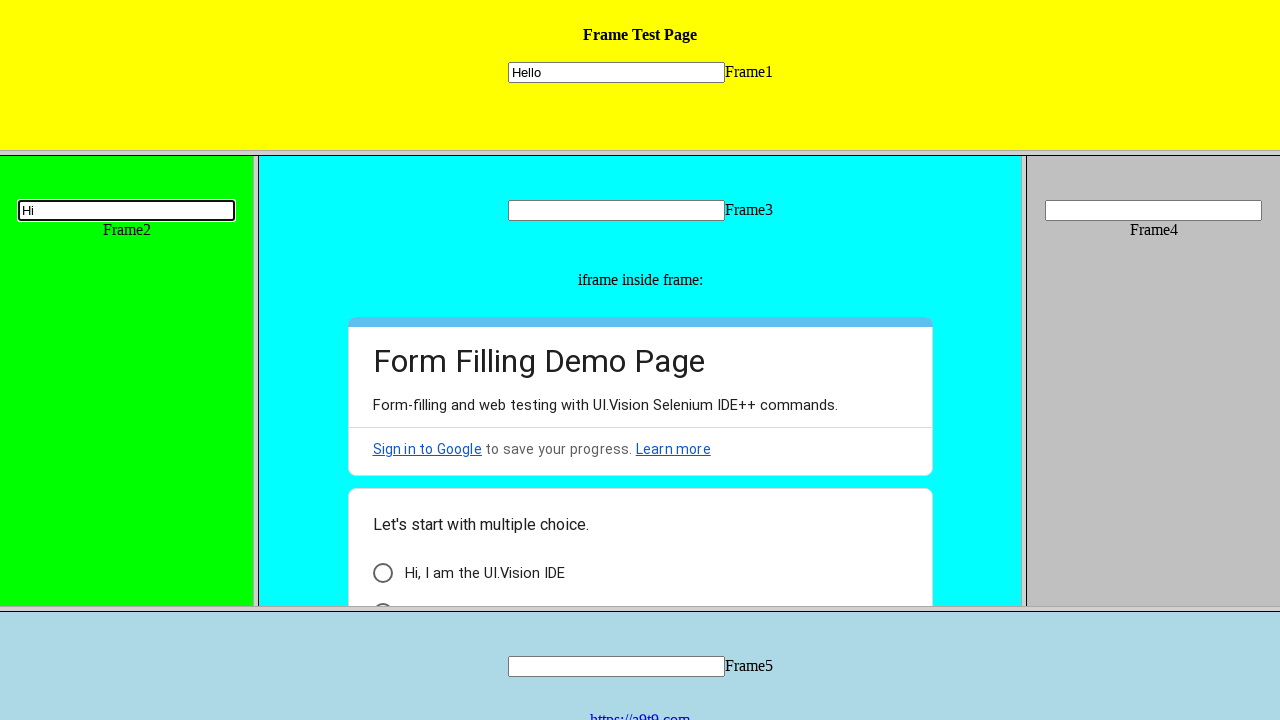